Tests activating a completed task by clicking its toggle checkbox

Starting URL: https://todomvc4tasj.herokuapp.com/

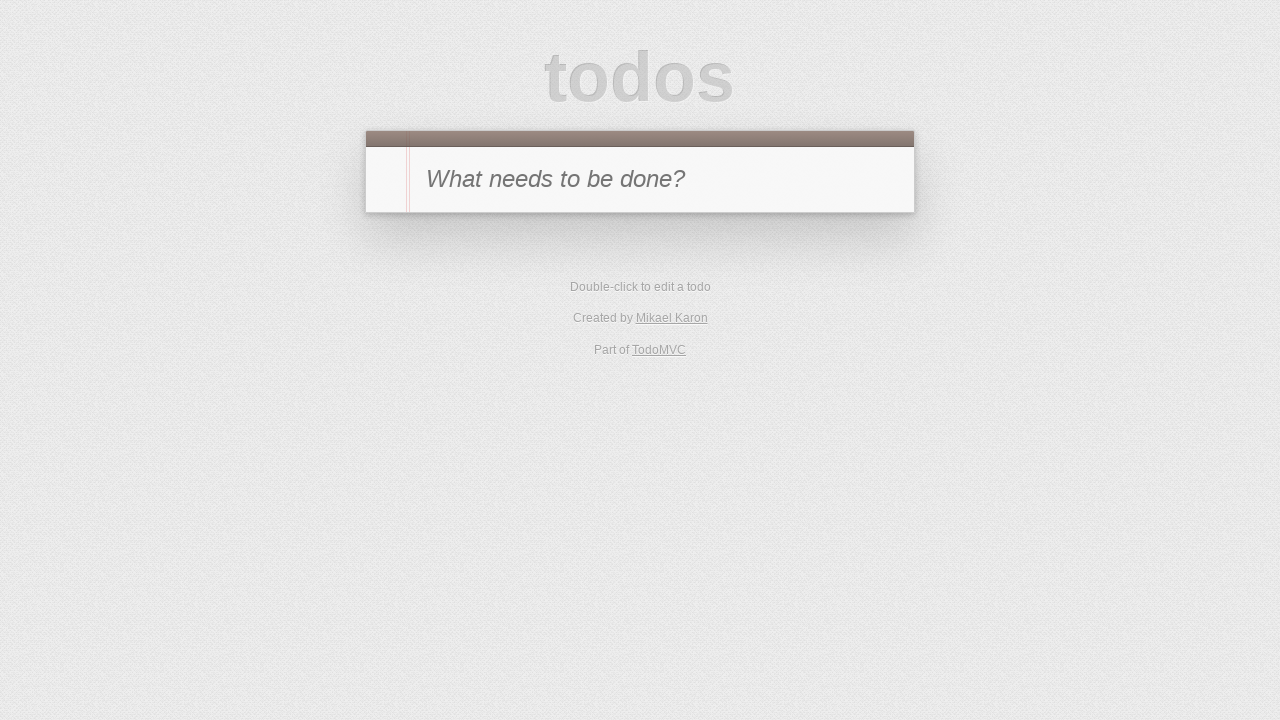

Set localStorage with one completed task titled 'a'
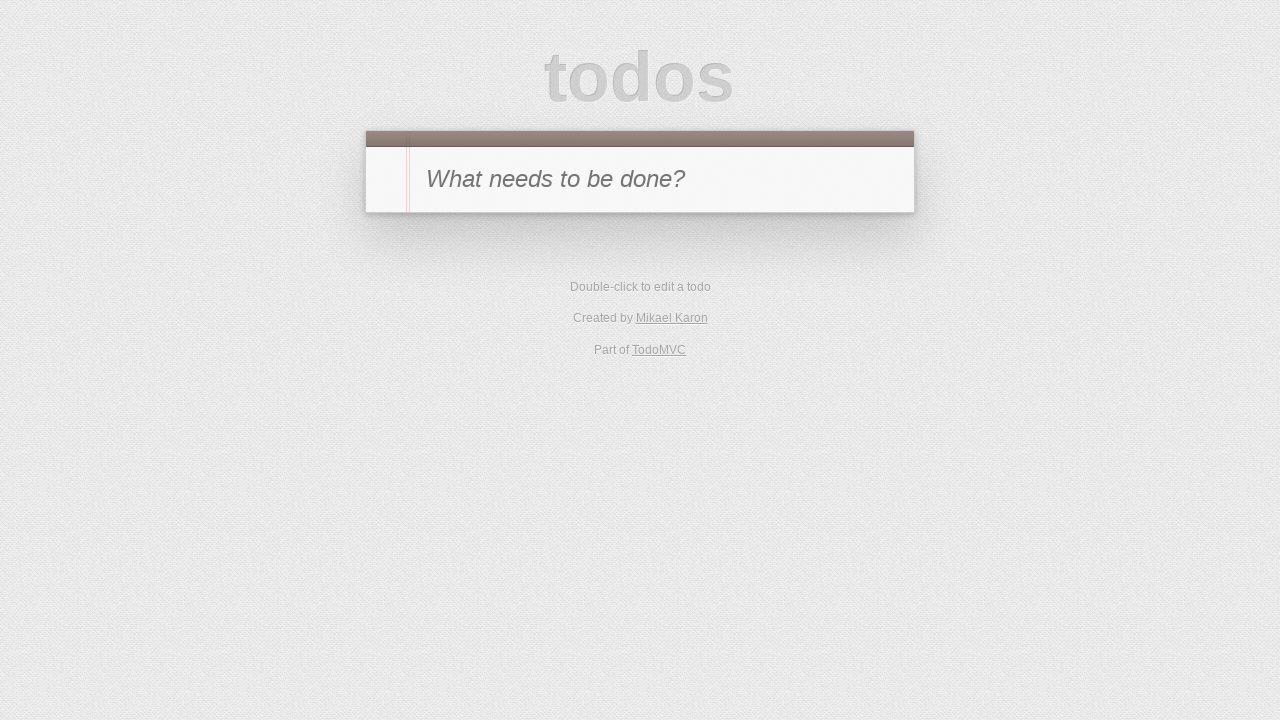

Reloaded the page to load the completed task
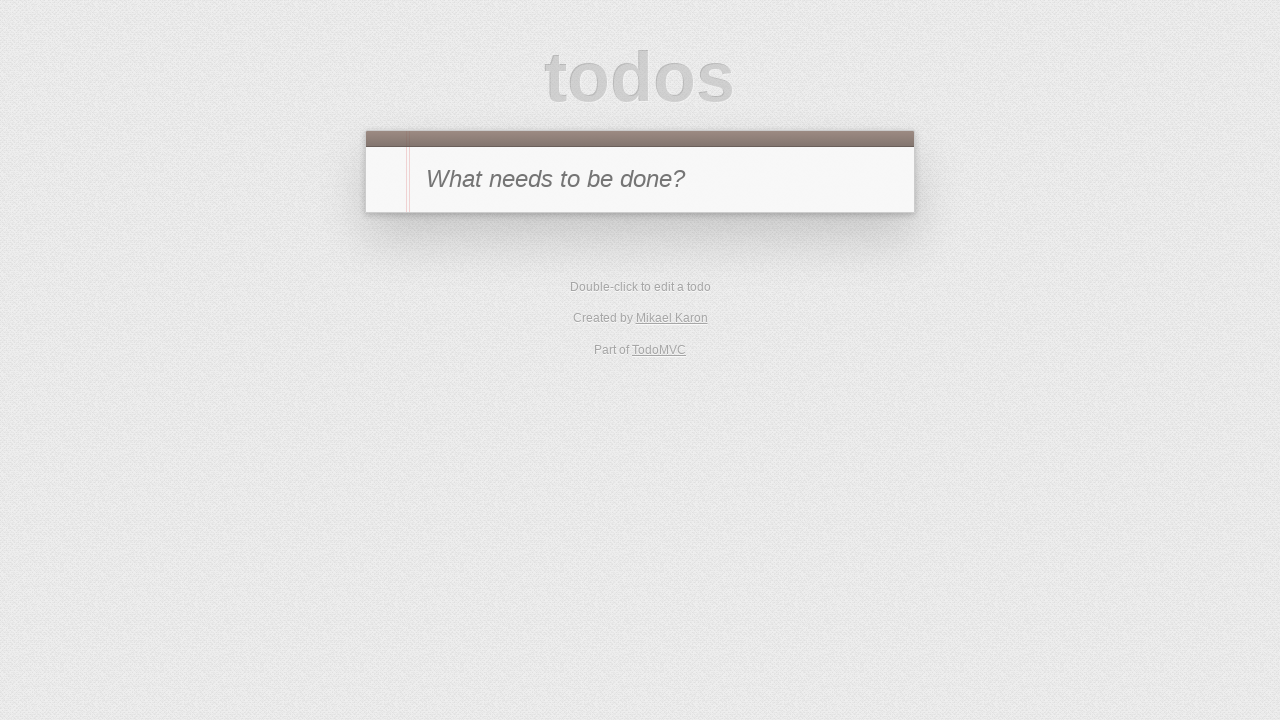

Clicked toggle checkbox on completed task 'a' to activate it at (386, 242) on #todo-list li:has-text('a') .toggle
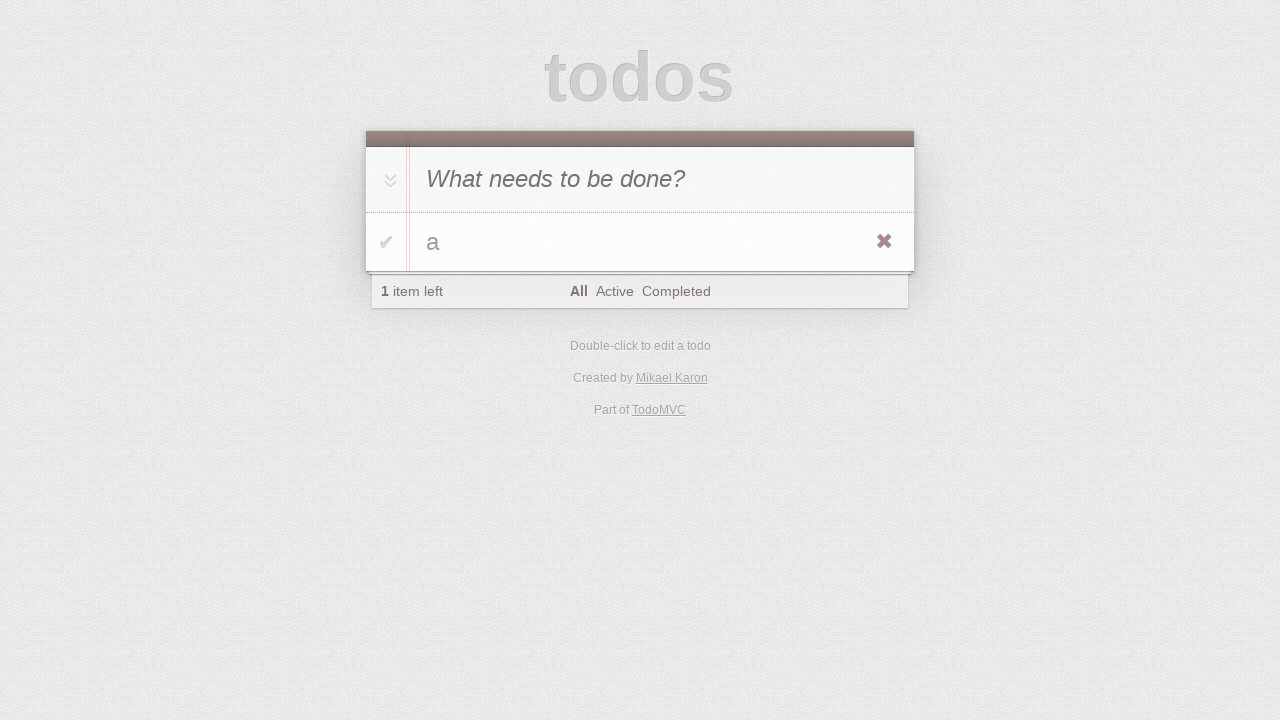

Verified that items left counter shows 1
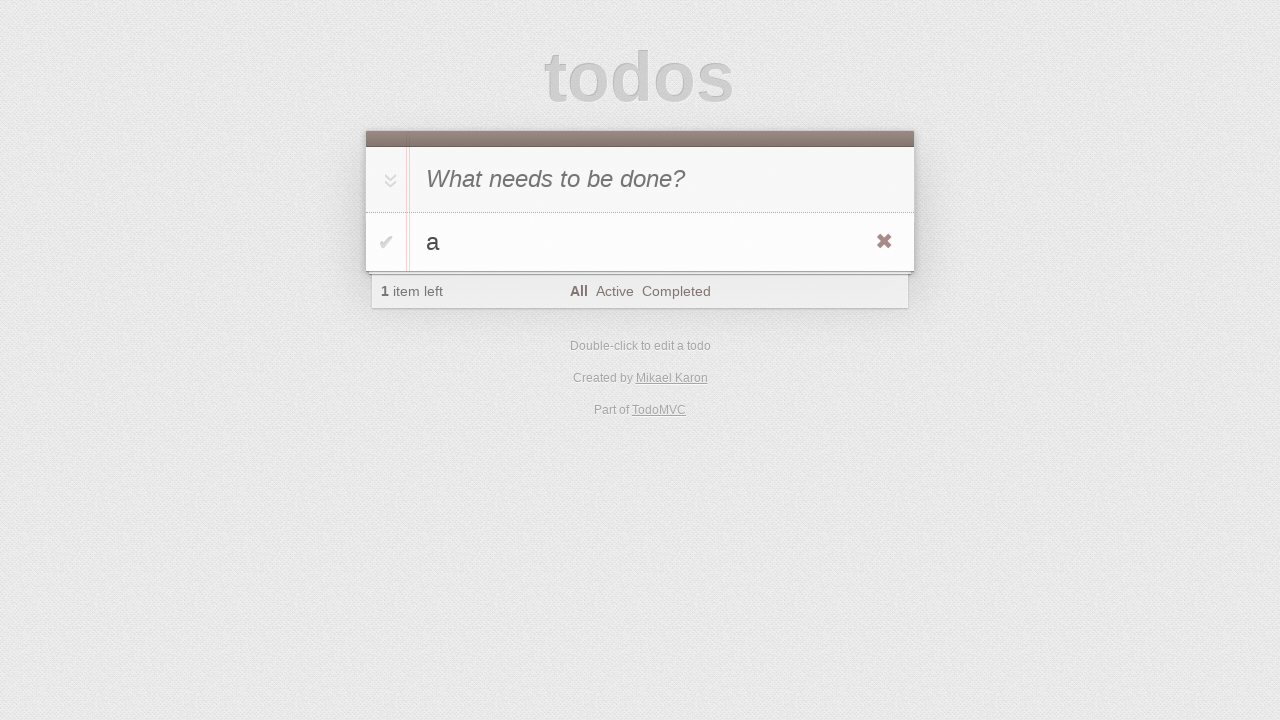

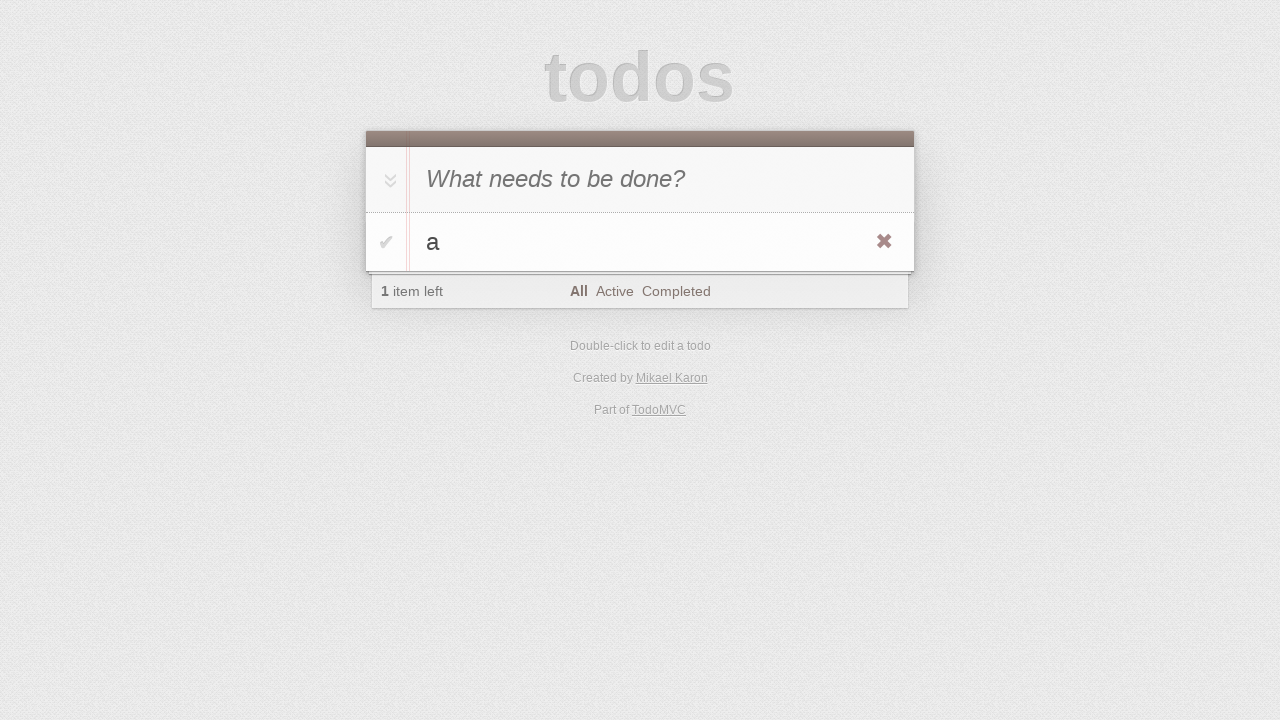